Tests drag and drop functionality by dragging a "Mobile Charger" element and dropping it onto the "Mobile Accessories" target area

Starting URL: https://demoapps.qspiders.com/ui/dragDrop/dragToCorrect?sublist=2

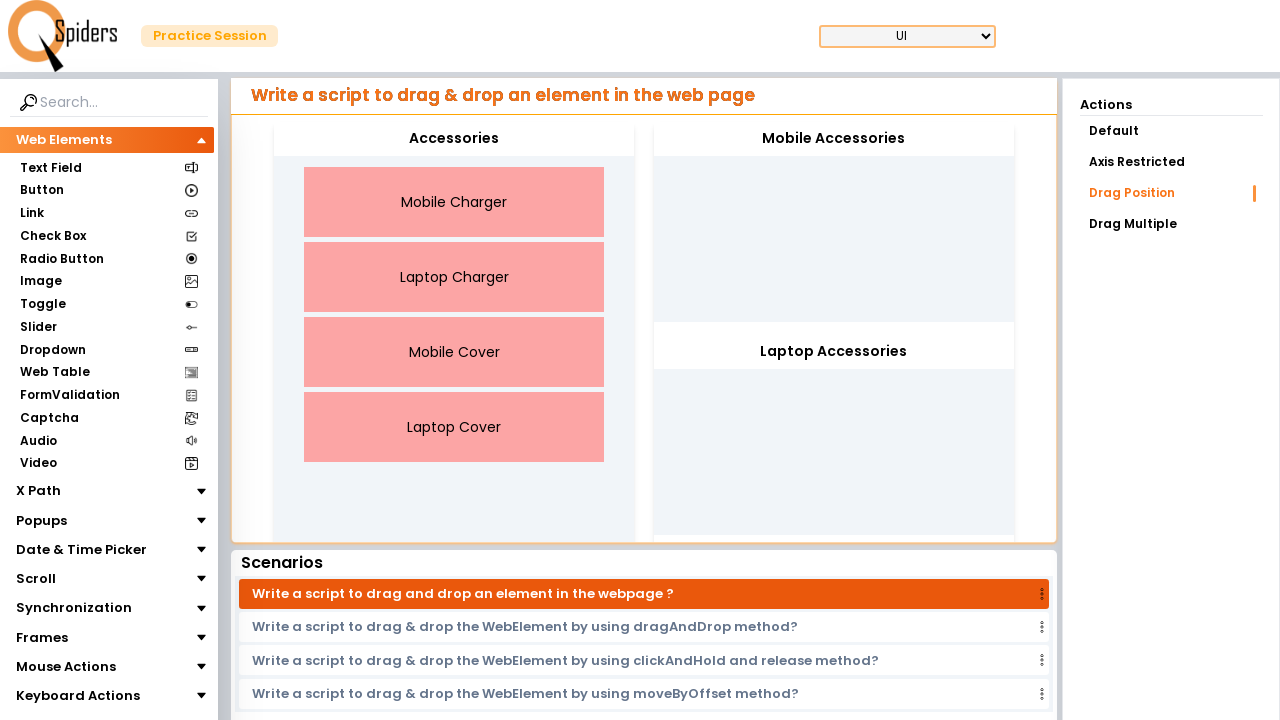

Waited for 'Mobile Charger' drag source element to become visible
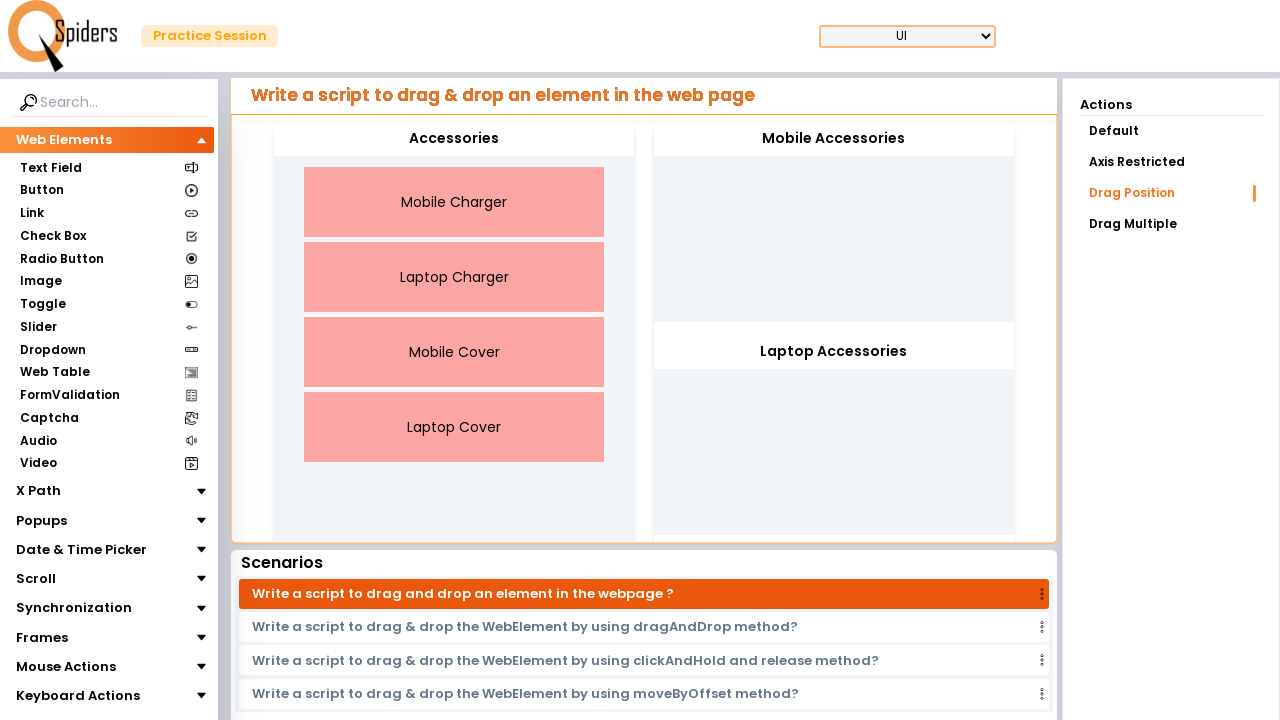

Located 'Mobile Charger' element for dragging
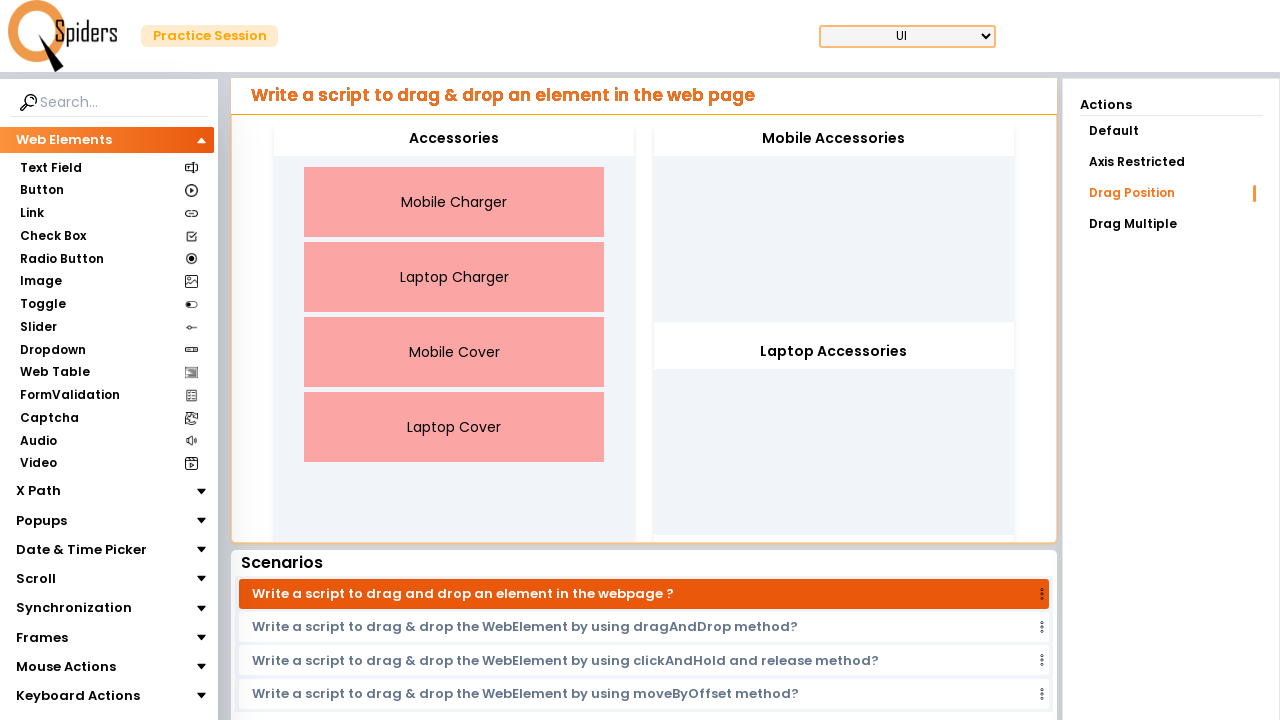

Located 'Mobile Accessories' target element for dropping
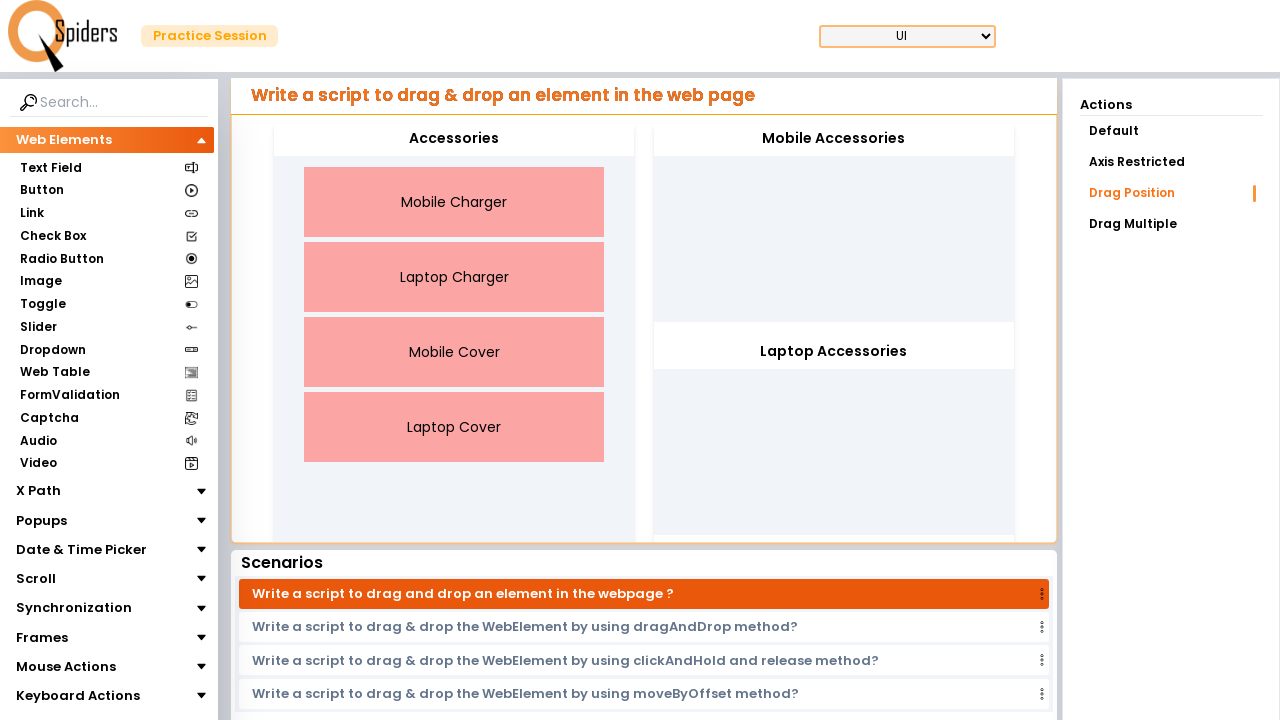

Dragged 'Mobile Charger' element and dropped it onto 'Mobile Accessories' target area at (834, 139)
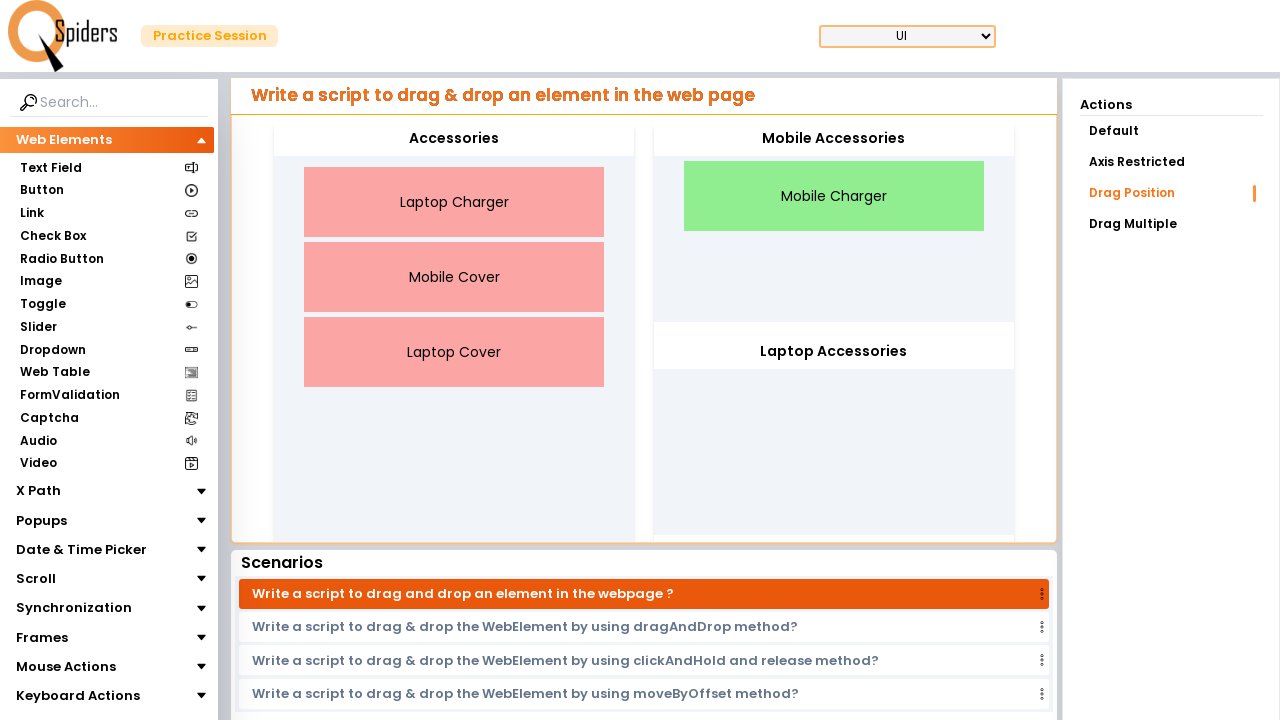

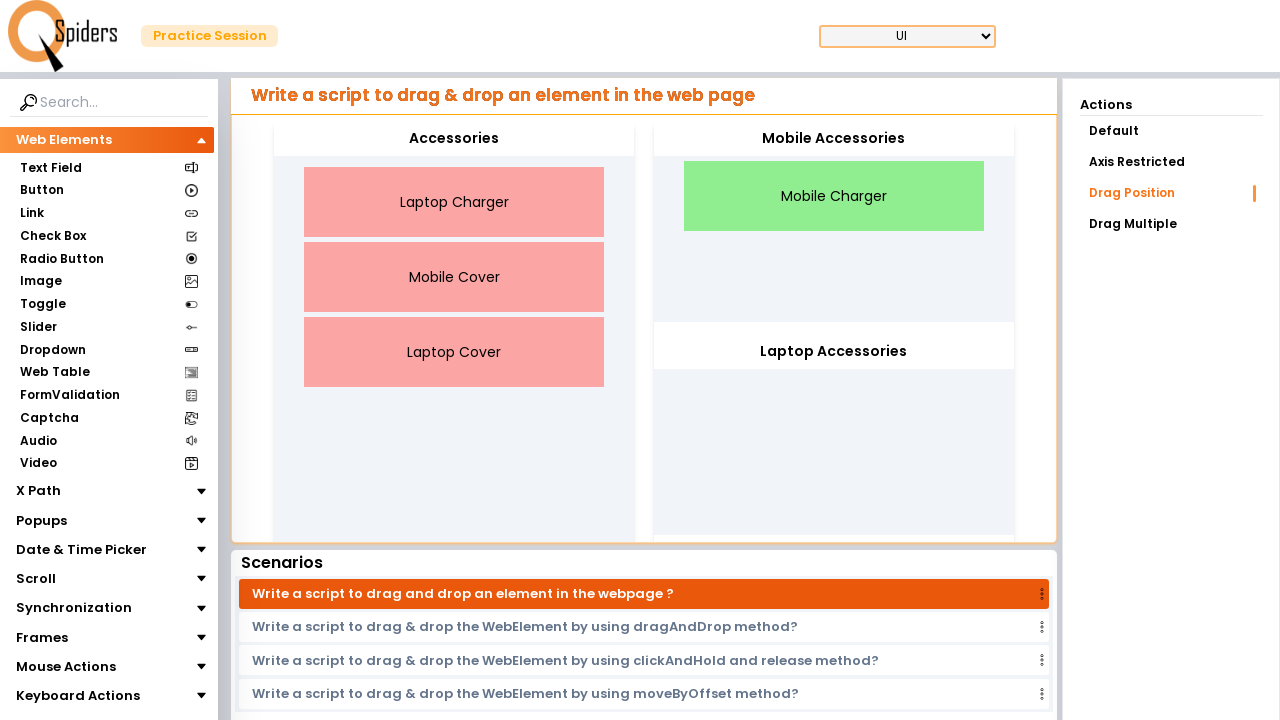